Tests checkbox functionality on an HTML forms tutorial page by finding all checkboxes in a specific section and clicking each one that is not already selected.

Starting URL: http://echoecho.com/htmlforms09.htm

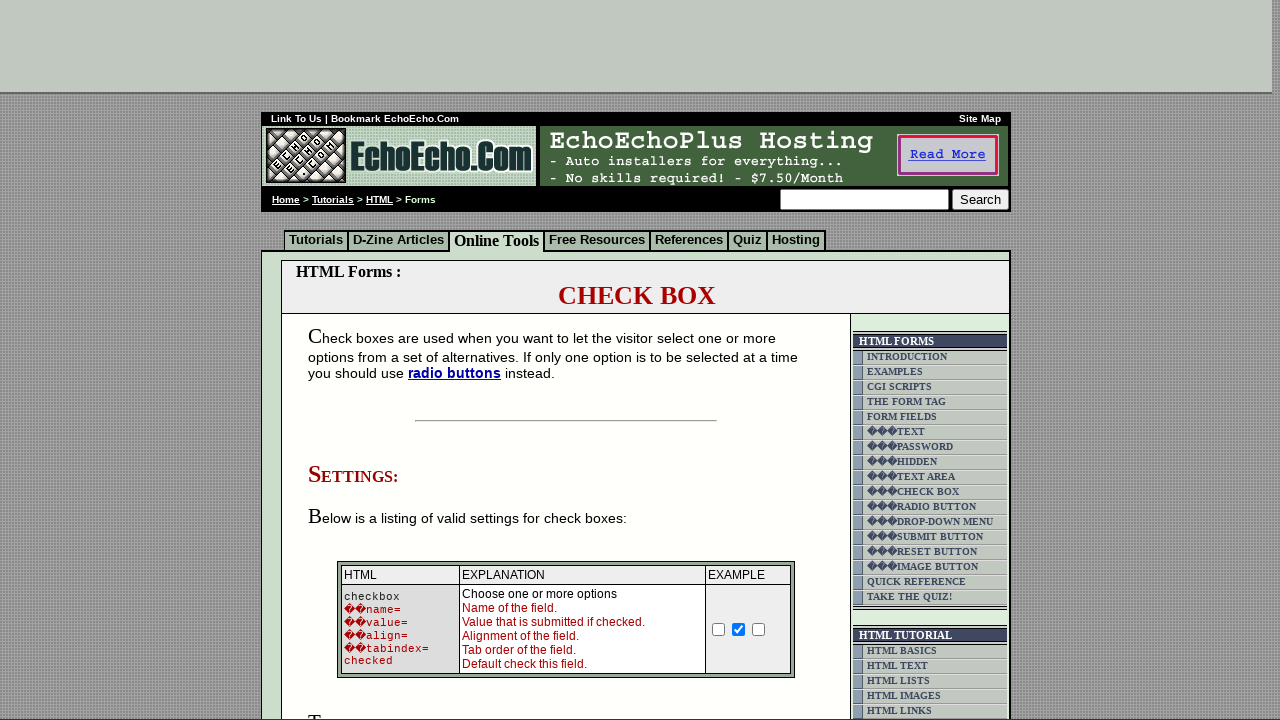

Waited for page to load (domcontentloaded)
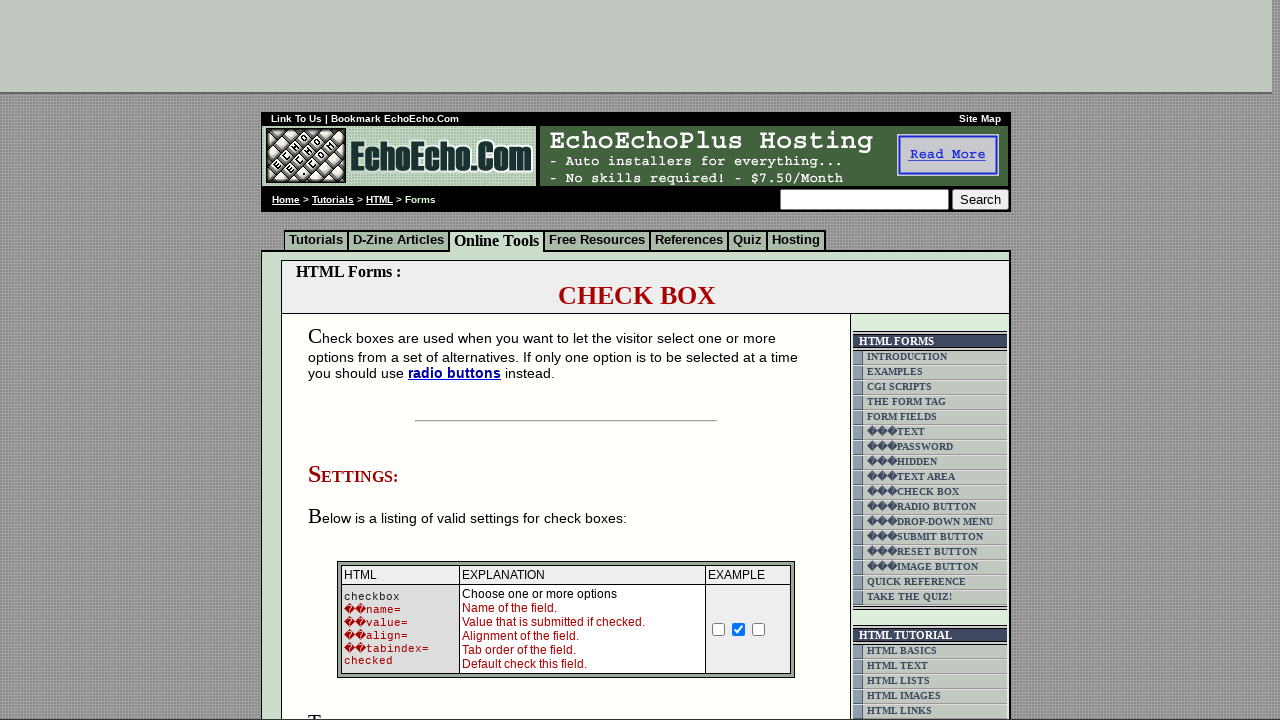

Located checkbox container in form table
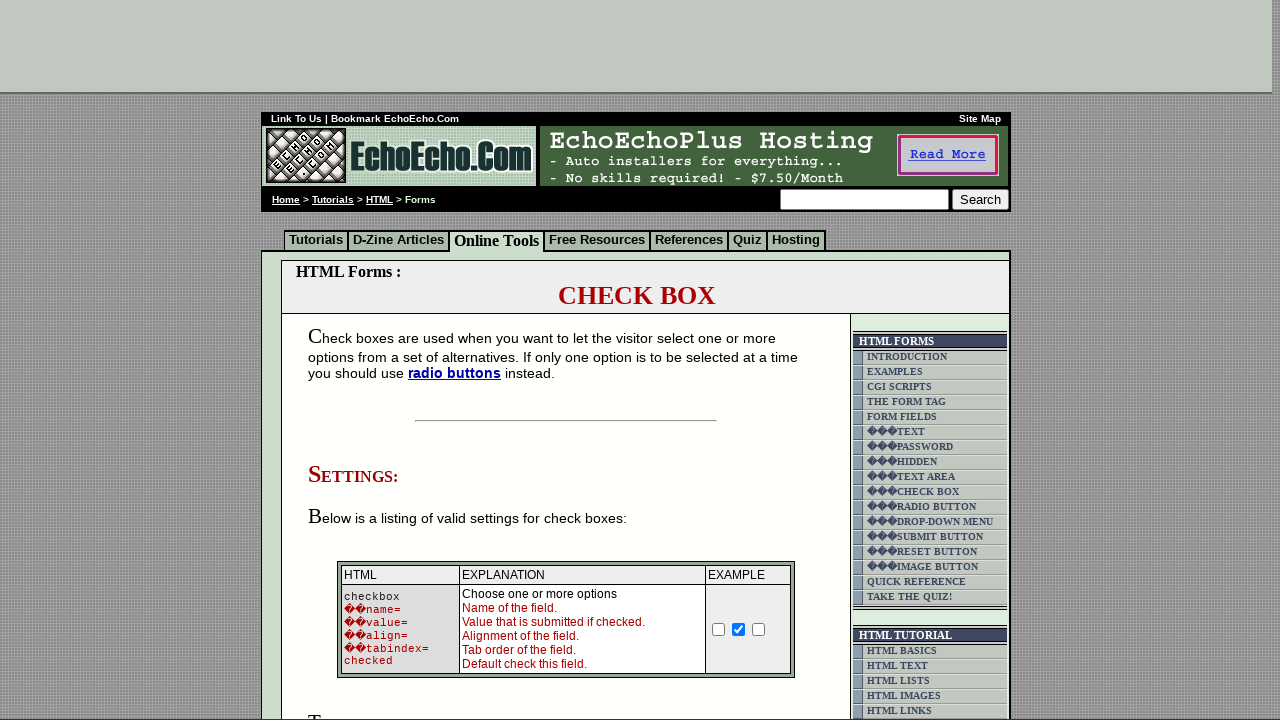

First checkbox became visible
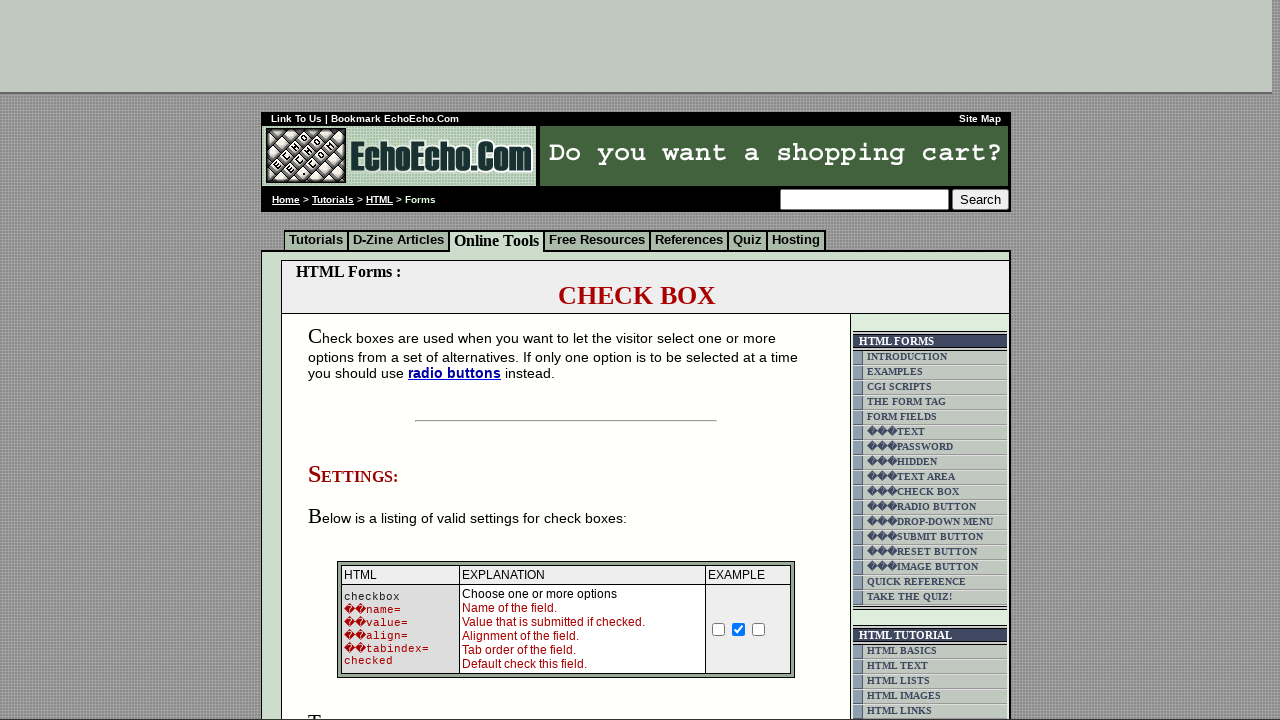

Identified all checkboxes in form table
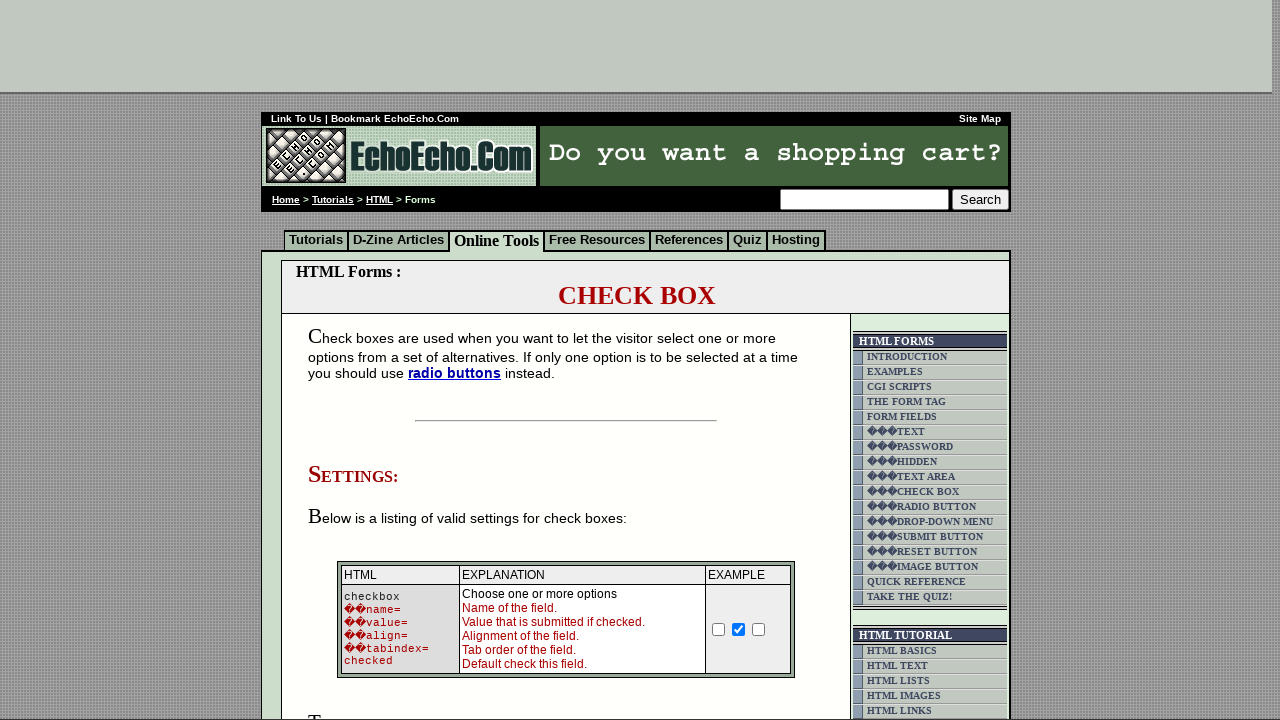

Found 6 checkboxes total
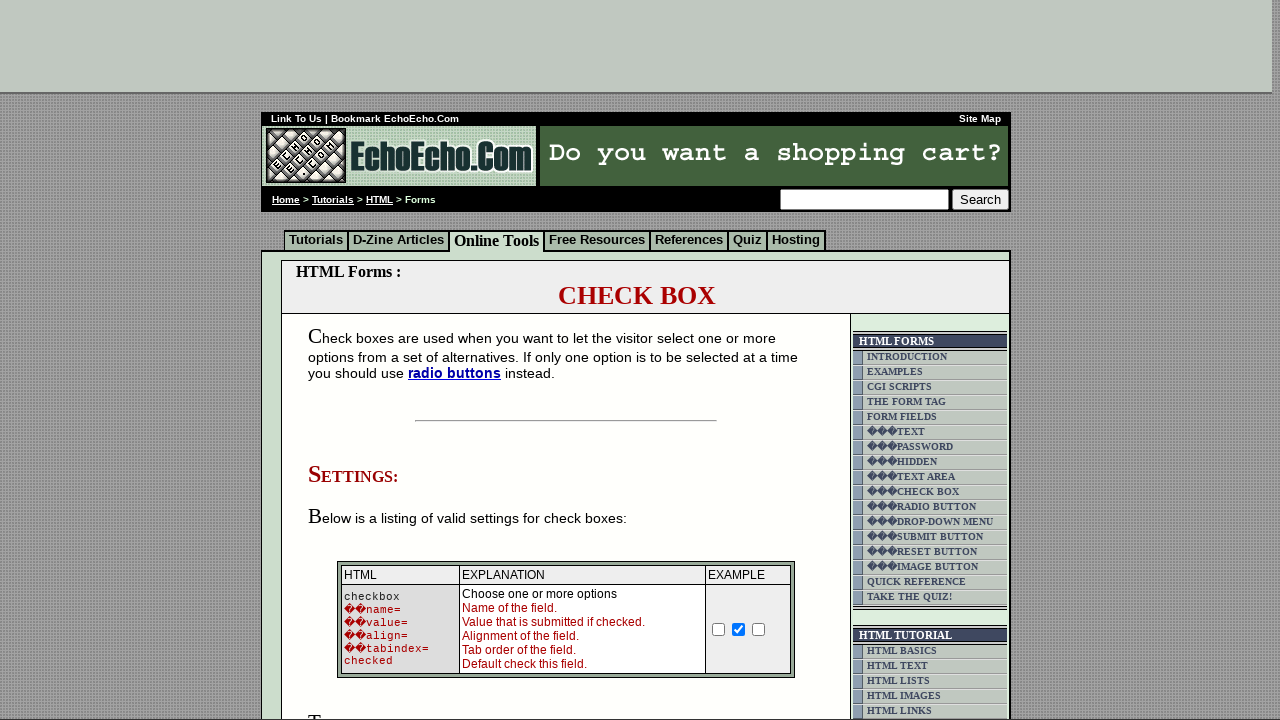

Retrieved checkbox 1 of 6
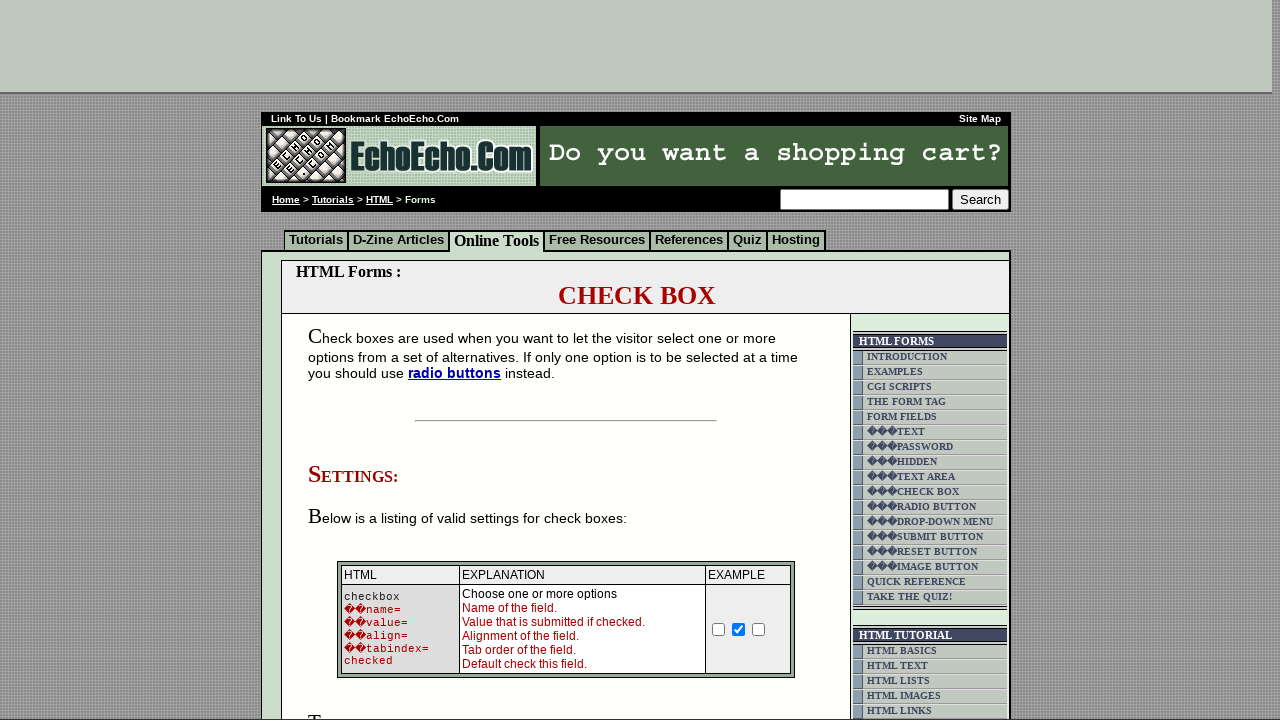

Clicked unchecked checkbox 1 at (719, 629) on form table input[type='checkbox'] >> nth=0
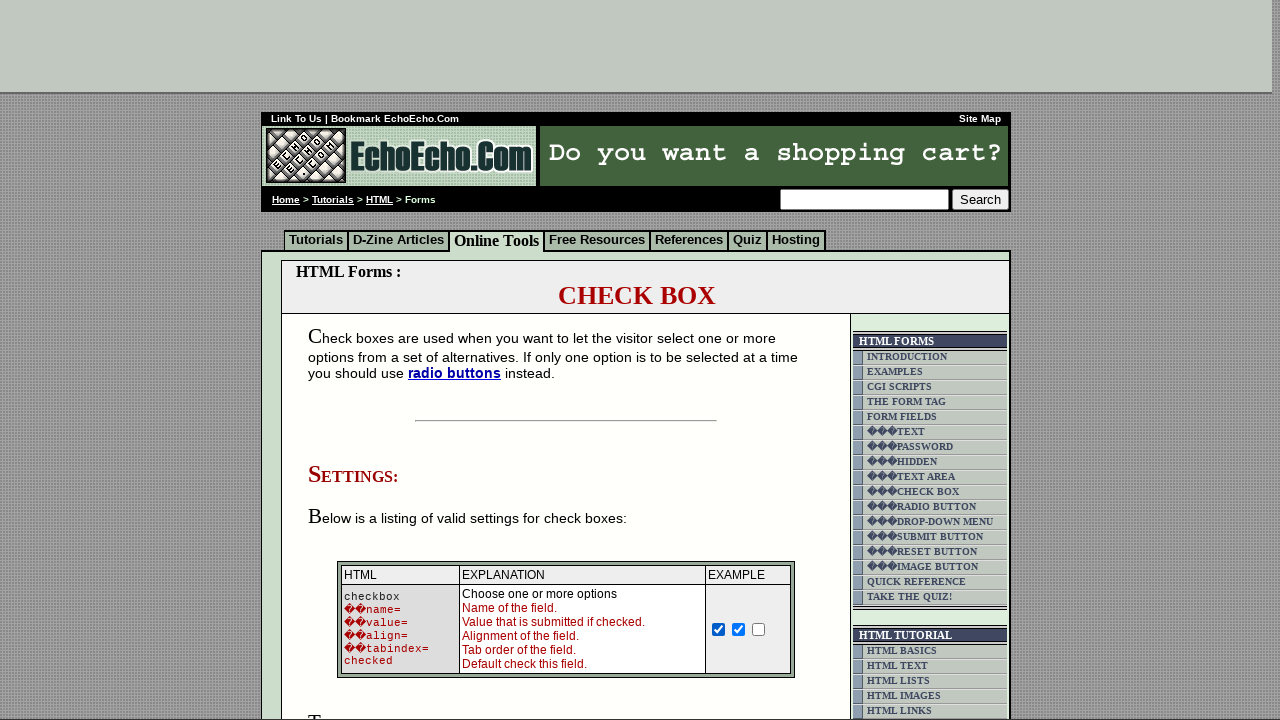

Retrieved checkbox 2 of 6
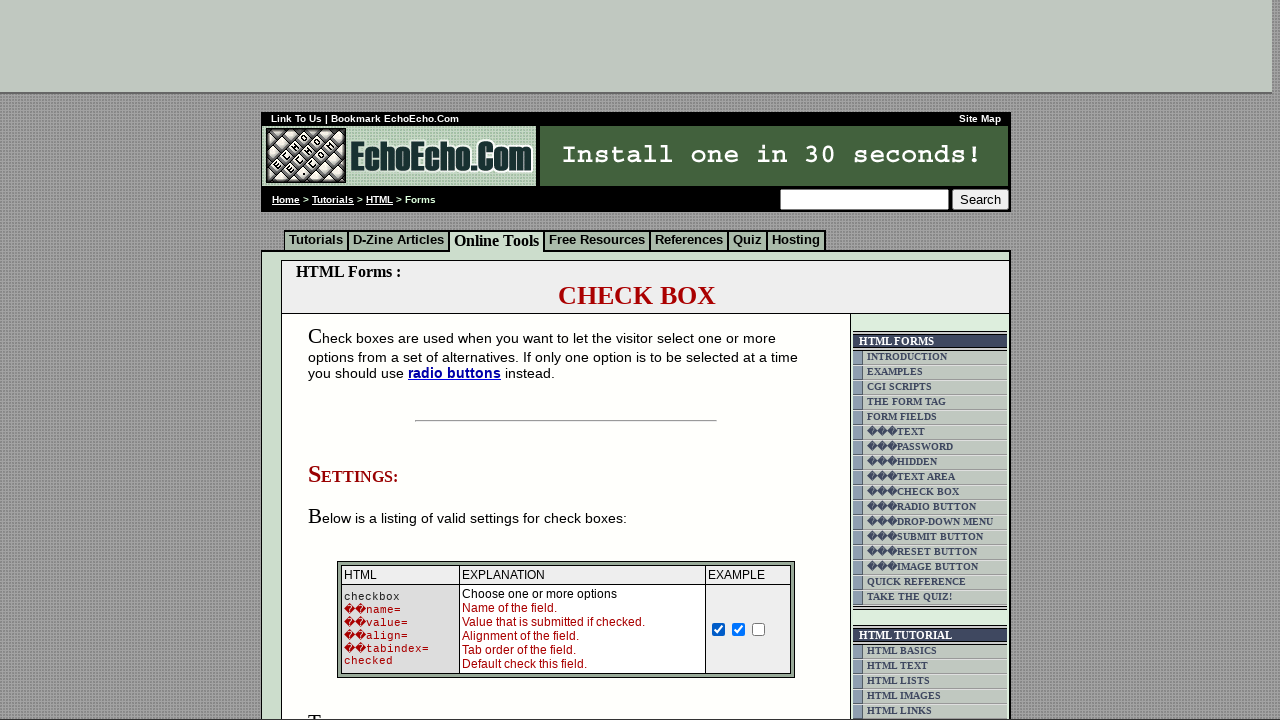

Retrieved checkbox 3 of 6
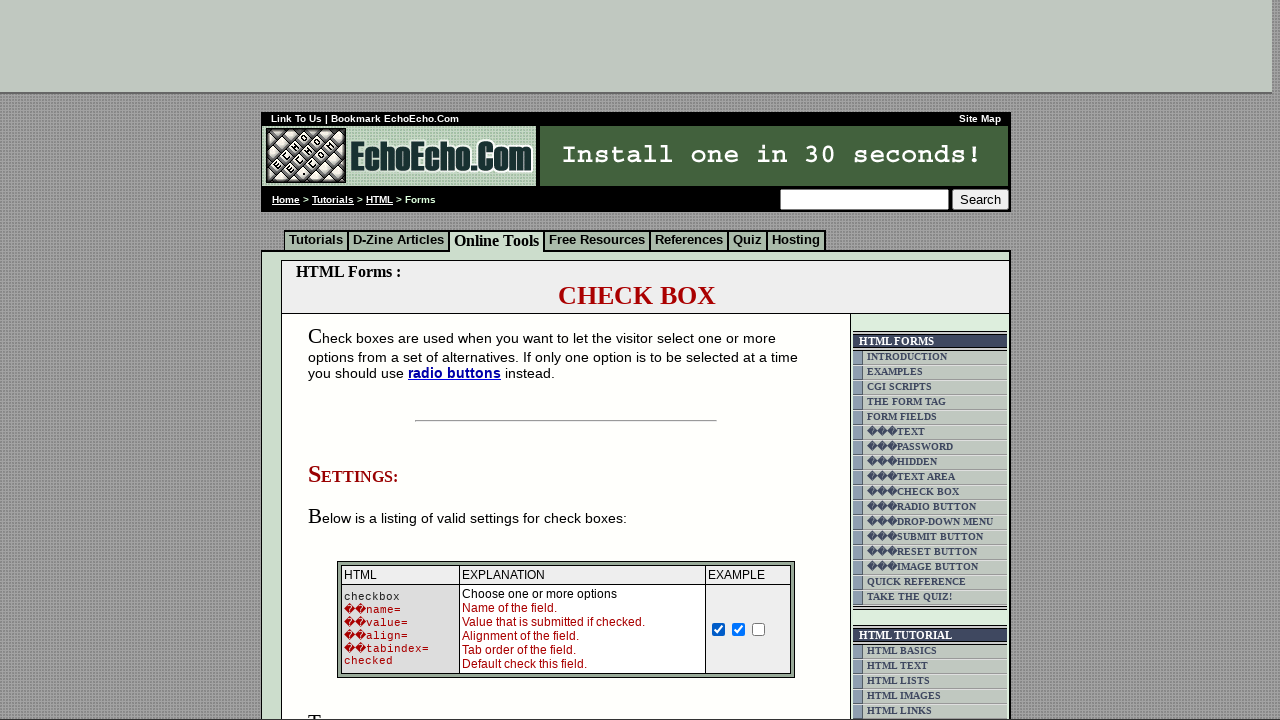

Clicked unchecked checkbox 3 at (759, 629) on form table input[type='checkbox'] >> nth=2
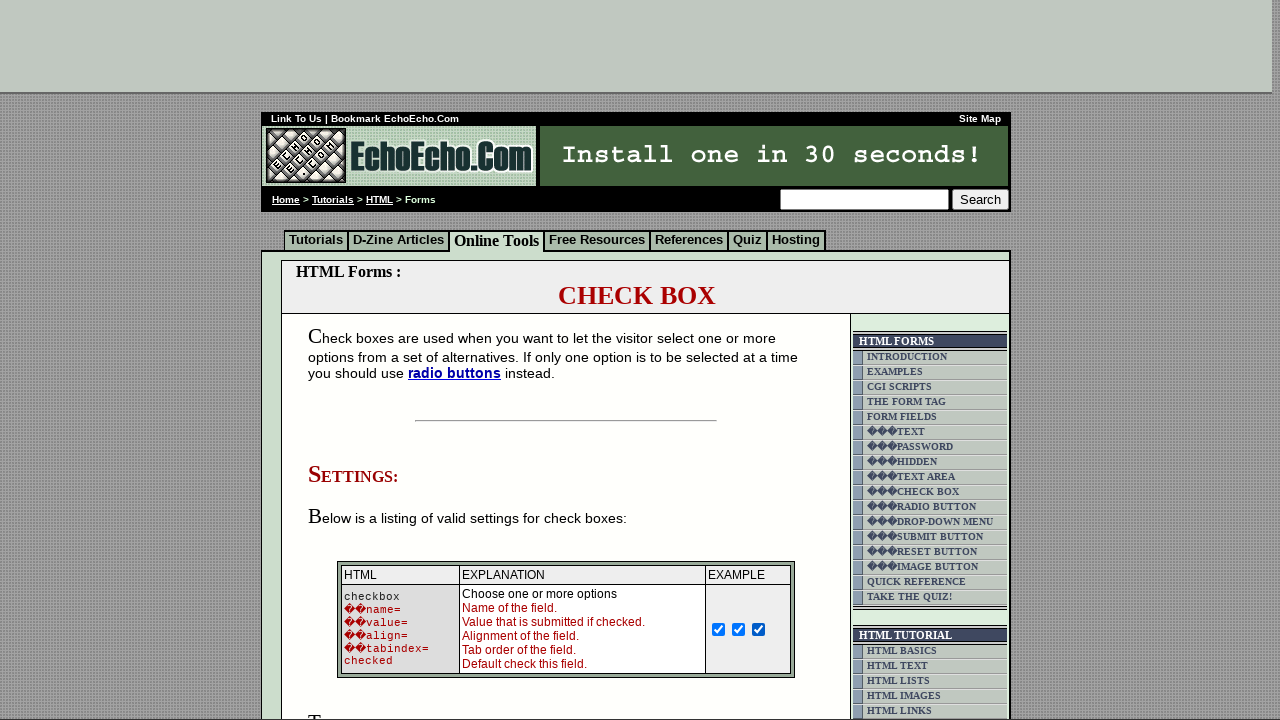

Retrieved checkbox 4 of 6
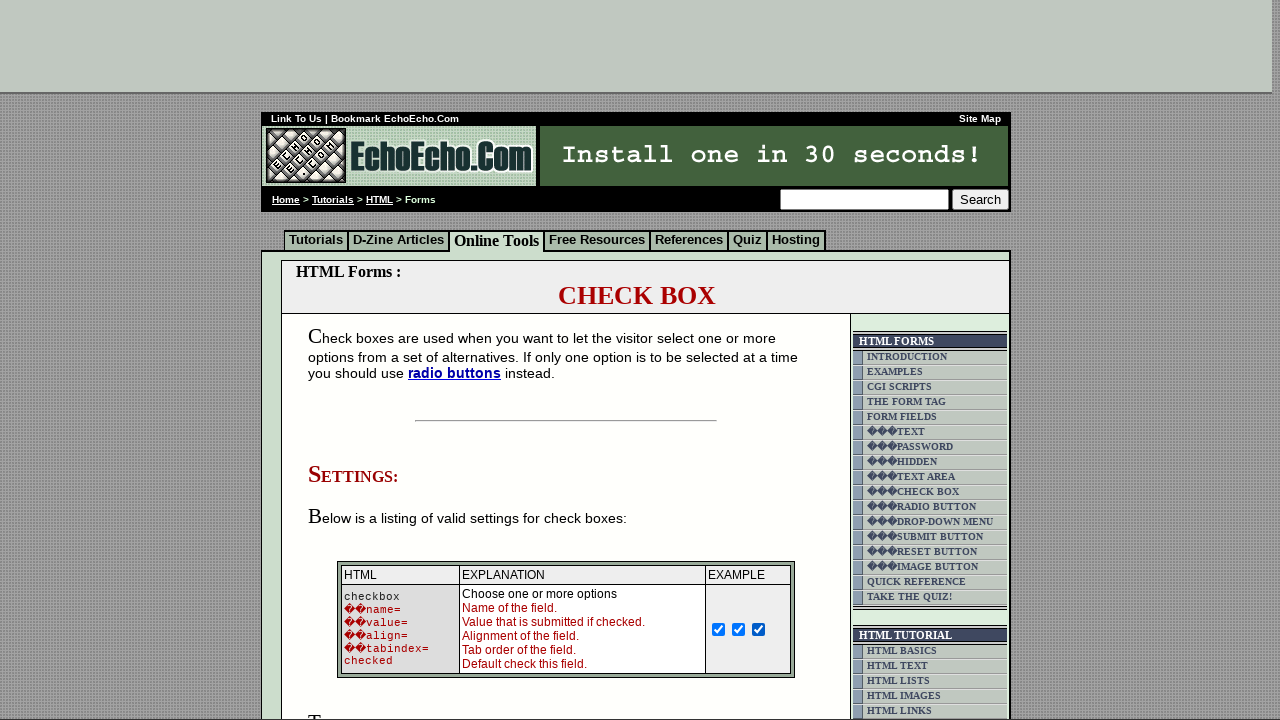

Clicked unchecked checkbox 4 at (354, 360) on form table input[type='checkbox'] >> nth=3
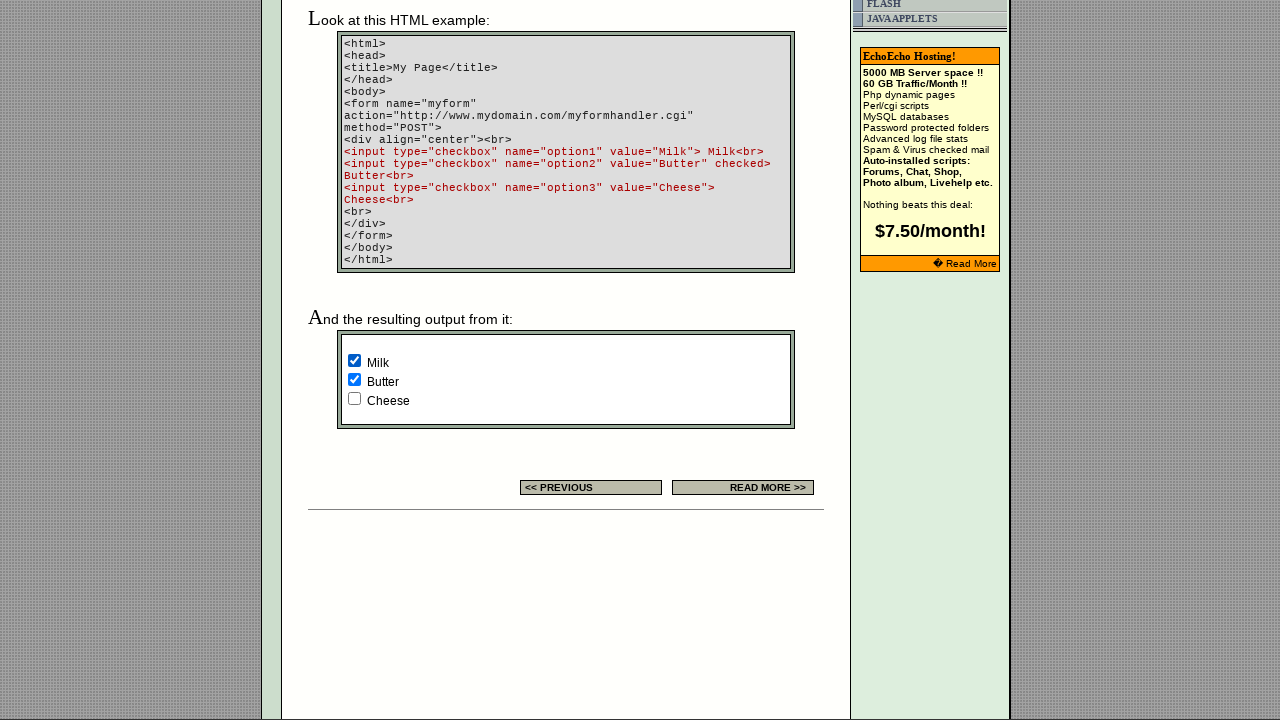

Retrieved checkbox 5 of 6
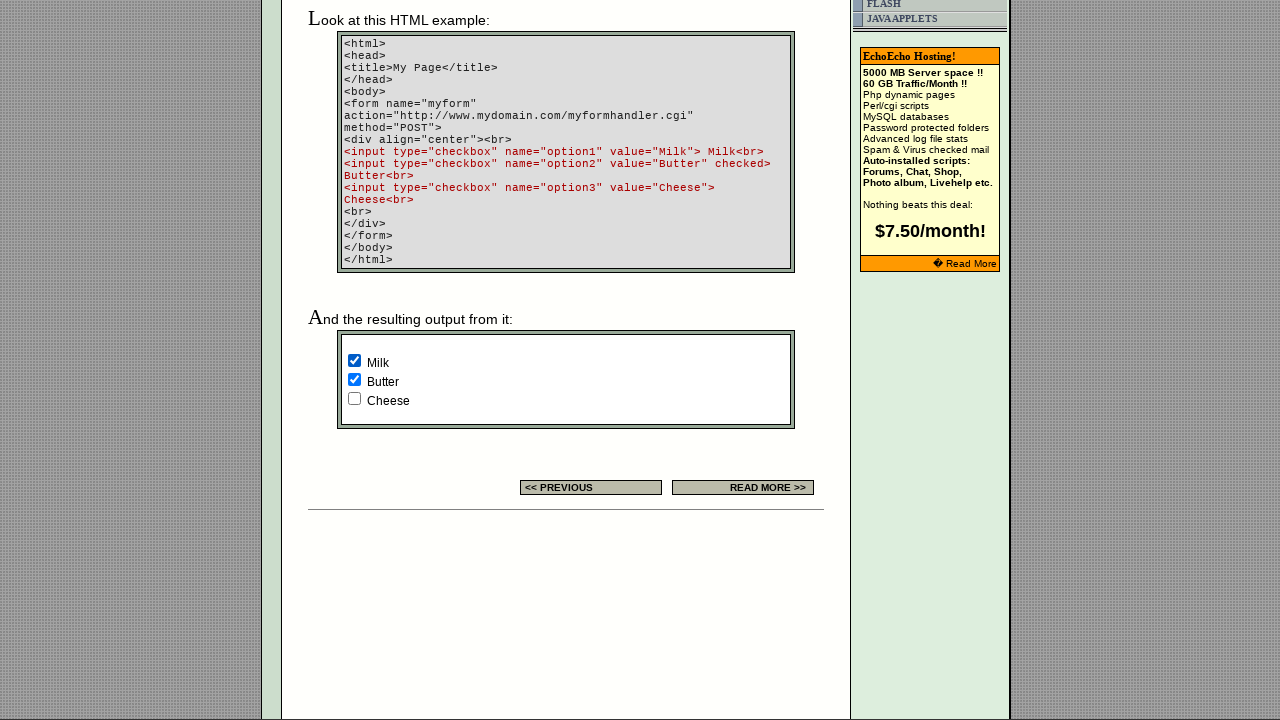

Retrieved checkbox 6 of 6
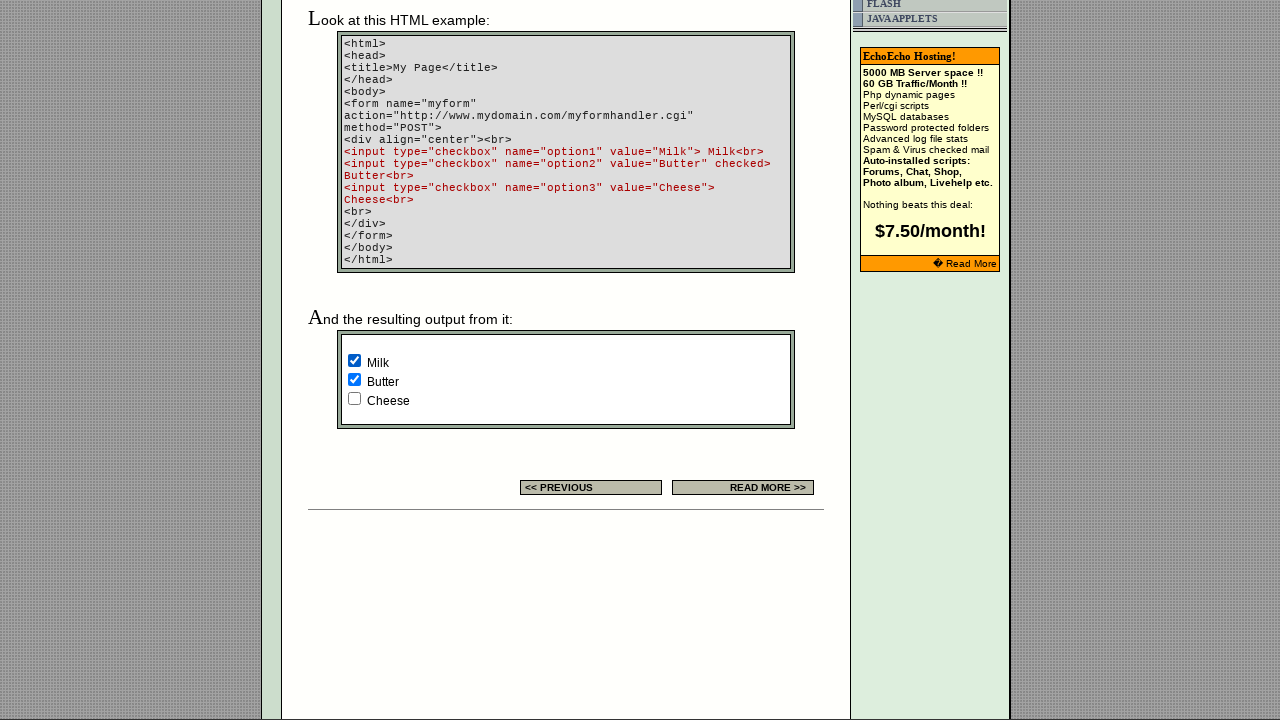

Clicked unchecked checkbox 6 at (354, 398) on form table input[type='checkbox'] >> nth=5
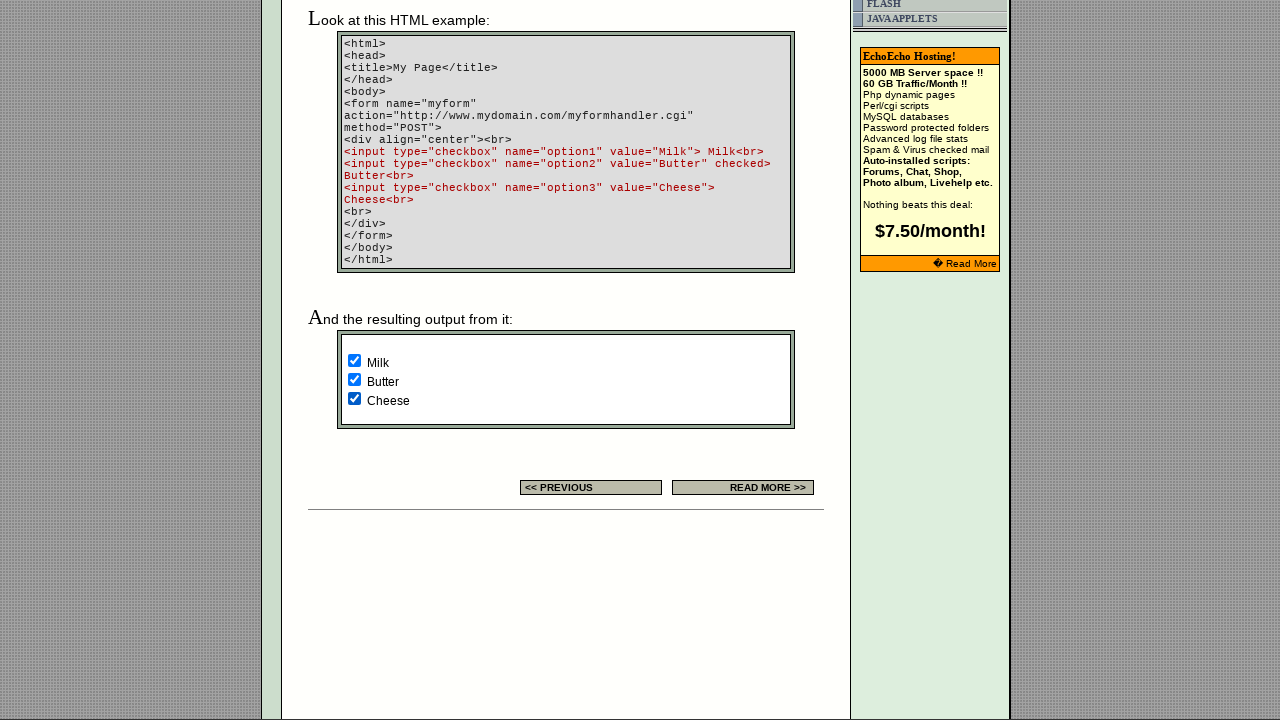

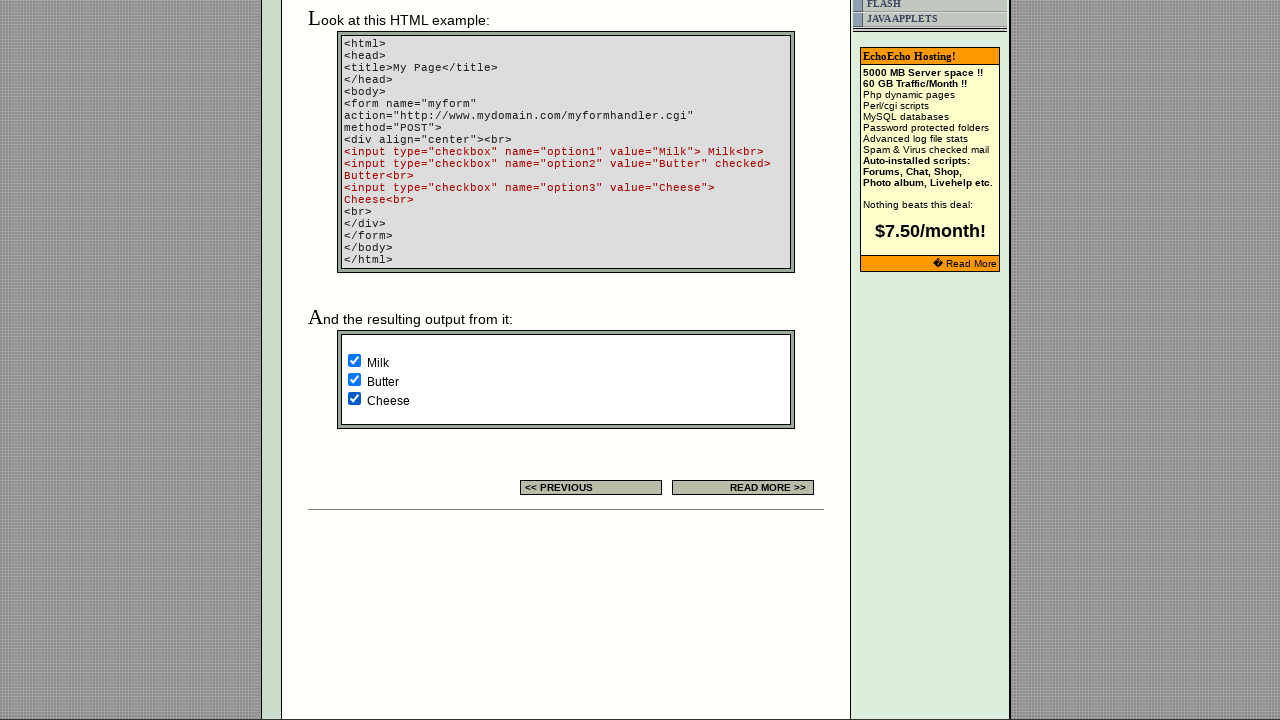